Tests autosuggestive dropdown functionality by typing partial text and selecting a matching option from the suggestions

Starting URL: https://rahulshettyacademy.com/dropdownsPractise/

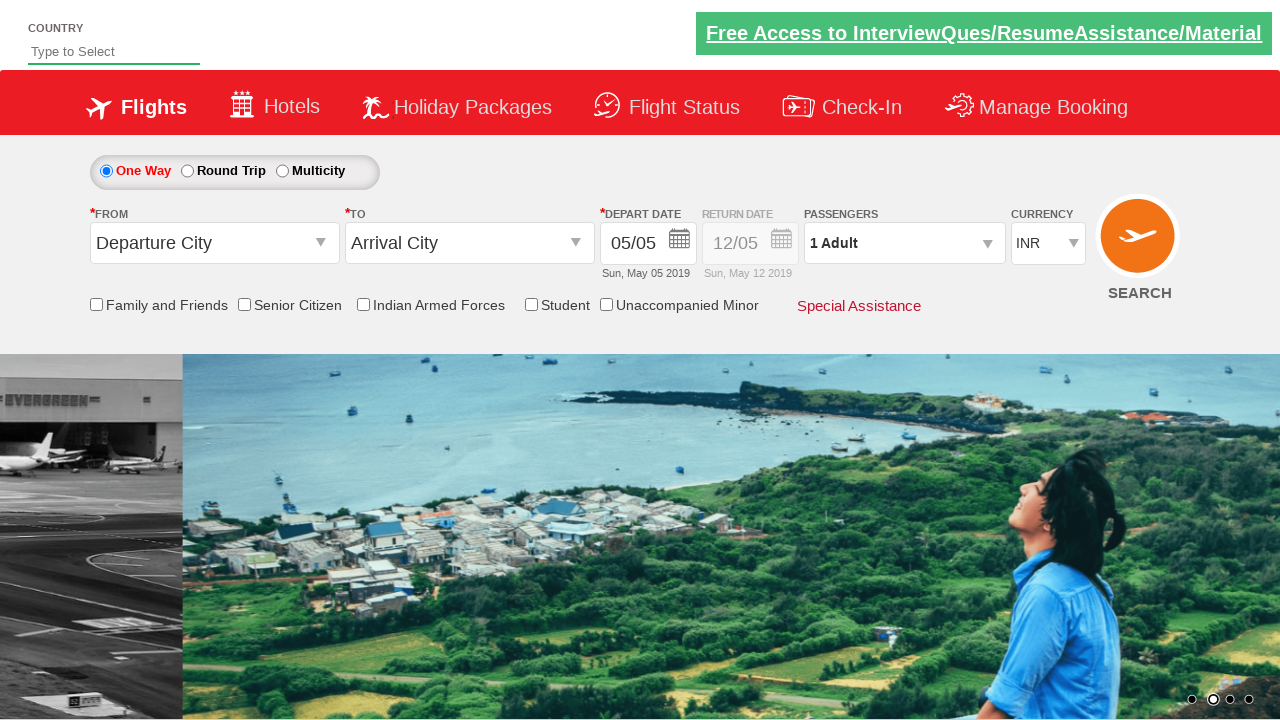

Filled autosuggest field with 'au' to trigger dropdown suggestions on #autosuggest
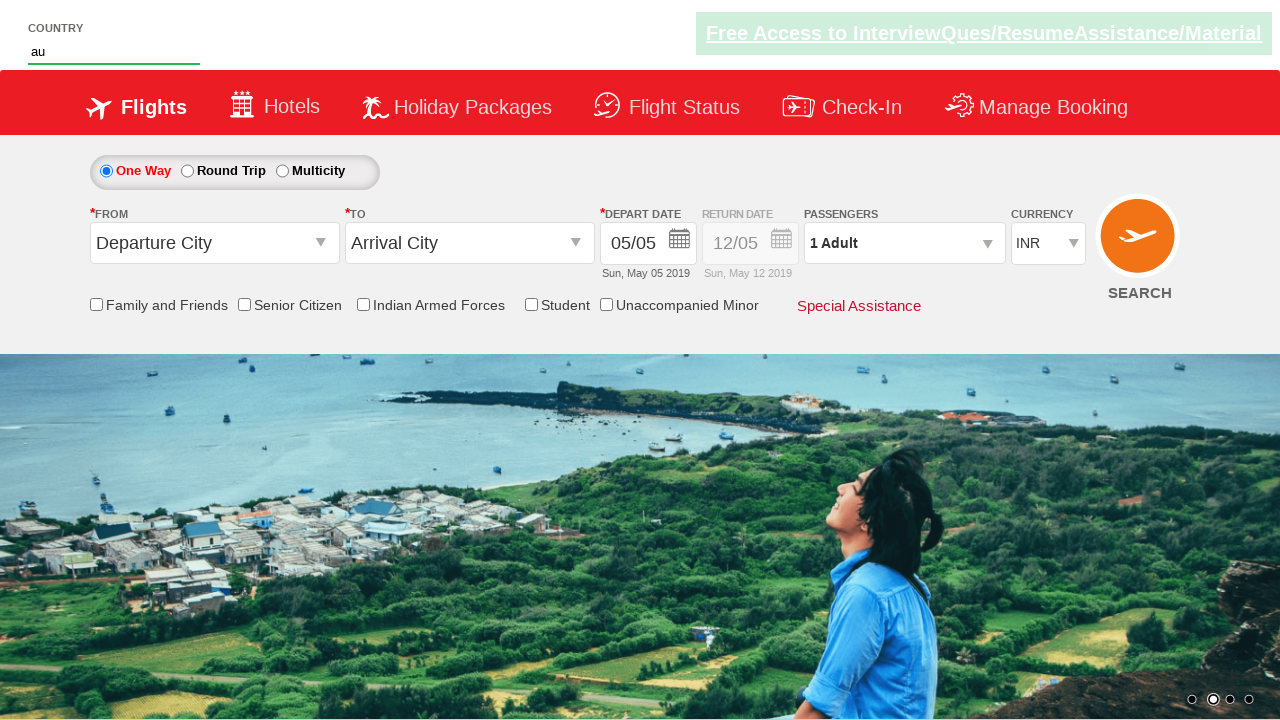

Waited for autosuggestive dropdown options to appear
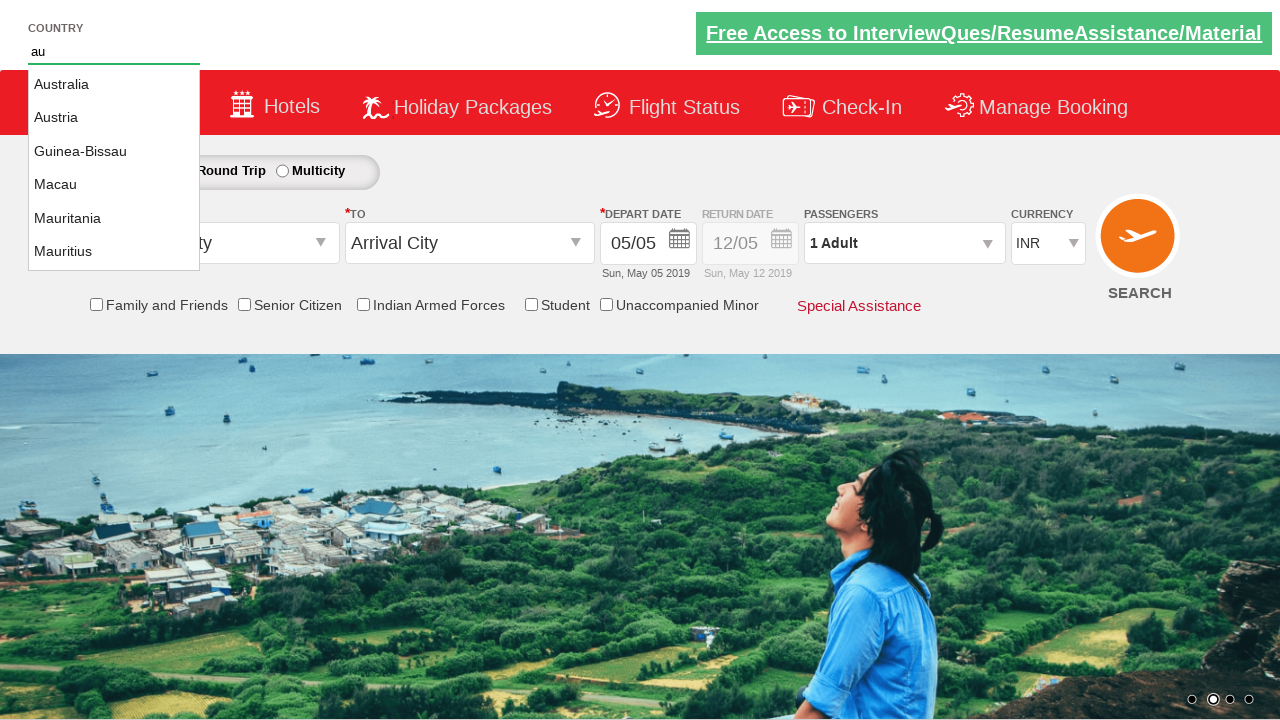

Retrieved all available suggestion options from dropdown
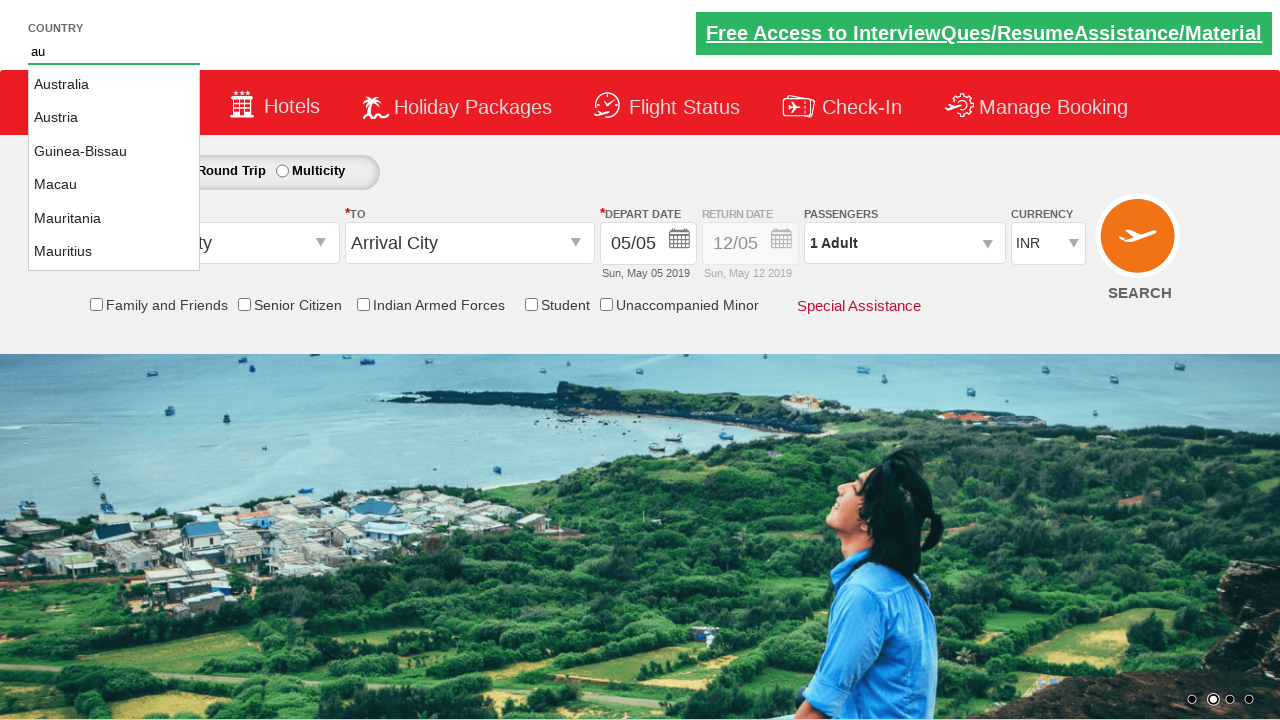

Selected 'Palau' option from the autosuggestive dropdown at (114, 185) on li.ui-menu-item a >> nth=7
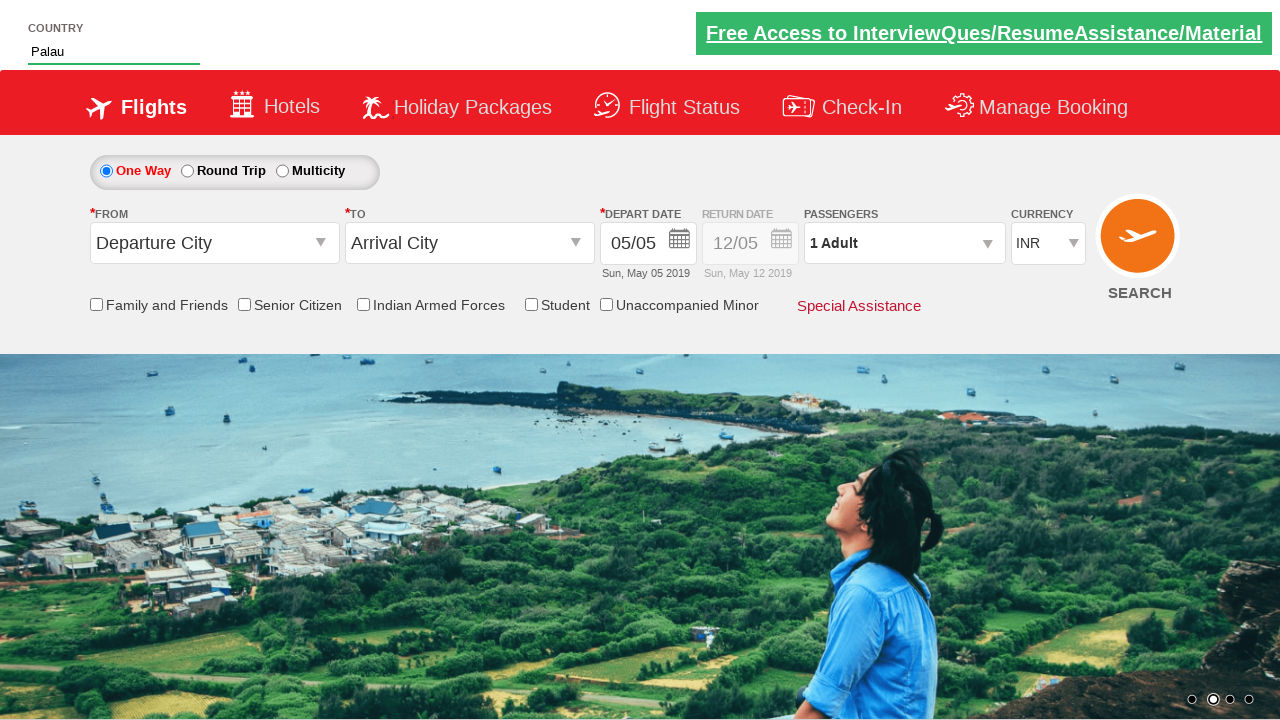

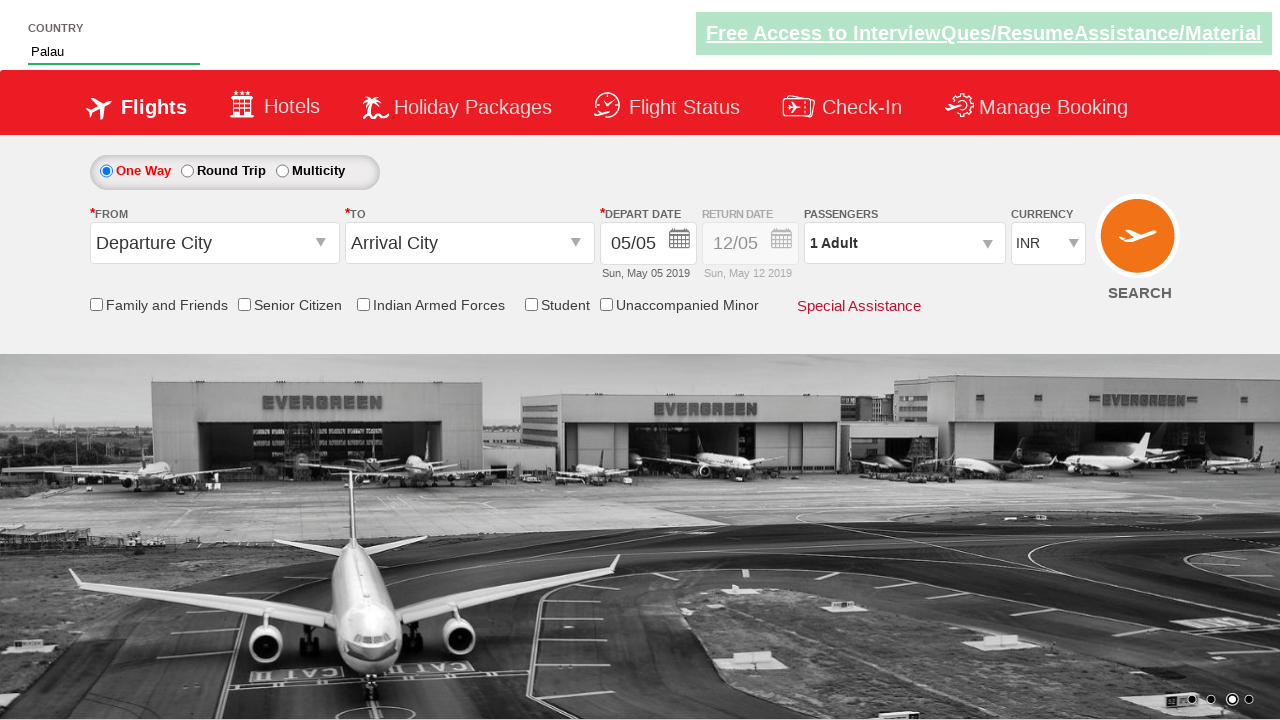